Tests horizontal slider functionality by clicking and dragging the slider to change its value

Starting URL: https://the-internet.herokuapp.com

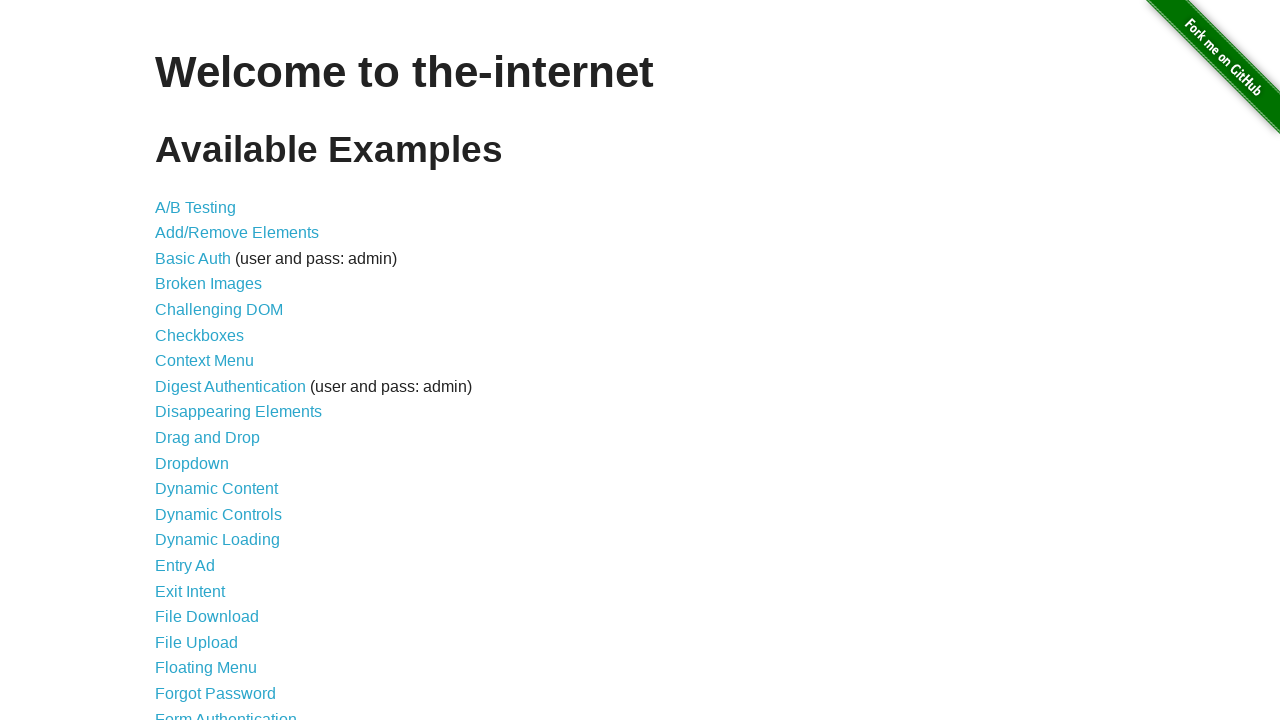

Clicked on Horizontal Slider link at (214, 361) on text=Horizontal Slider
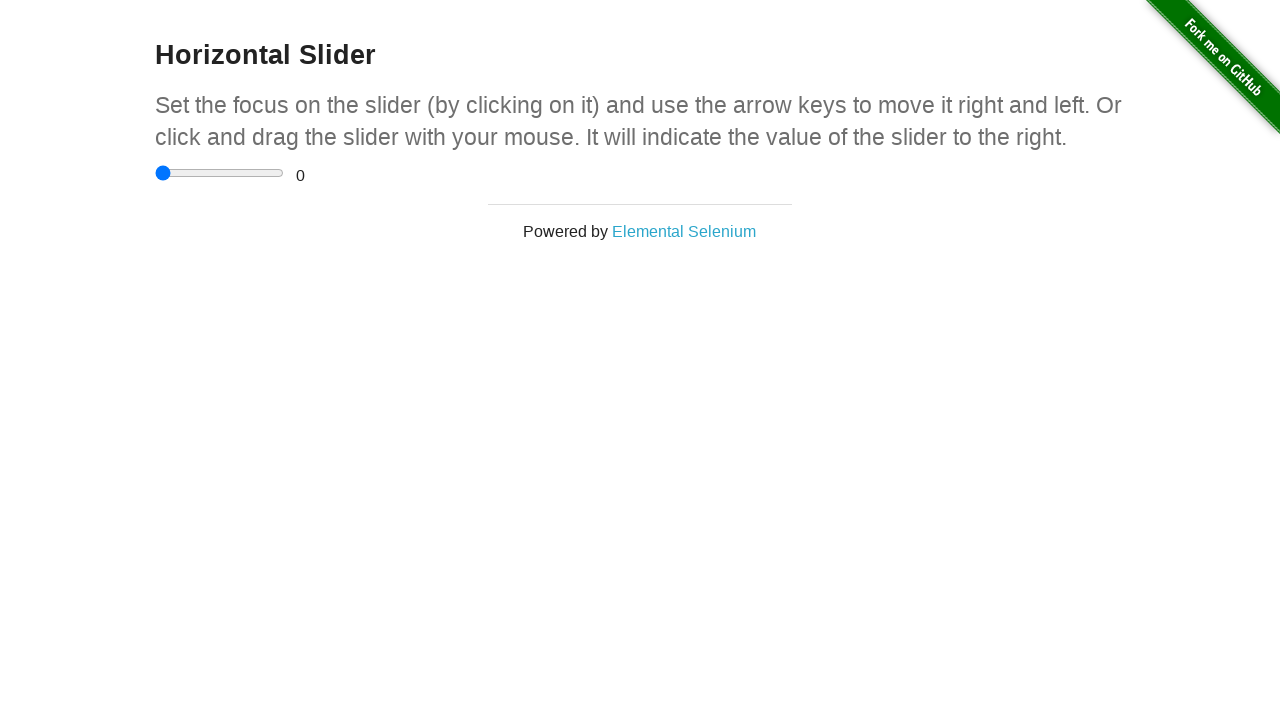

Horizontal slider page loaded
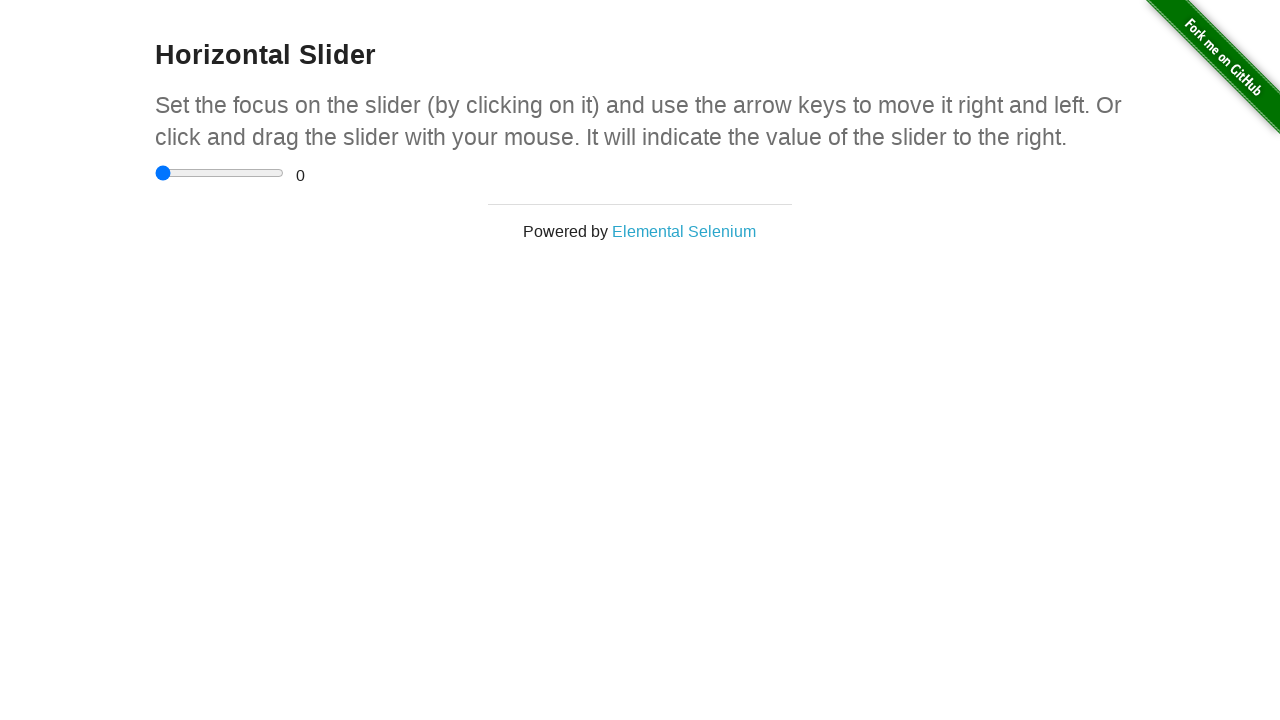

Located horizontal slider element
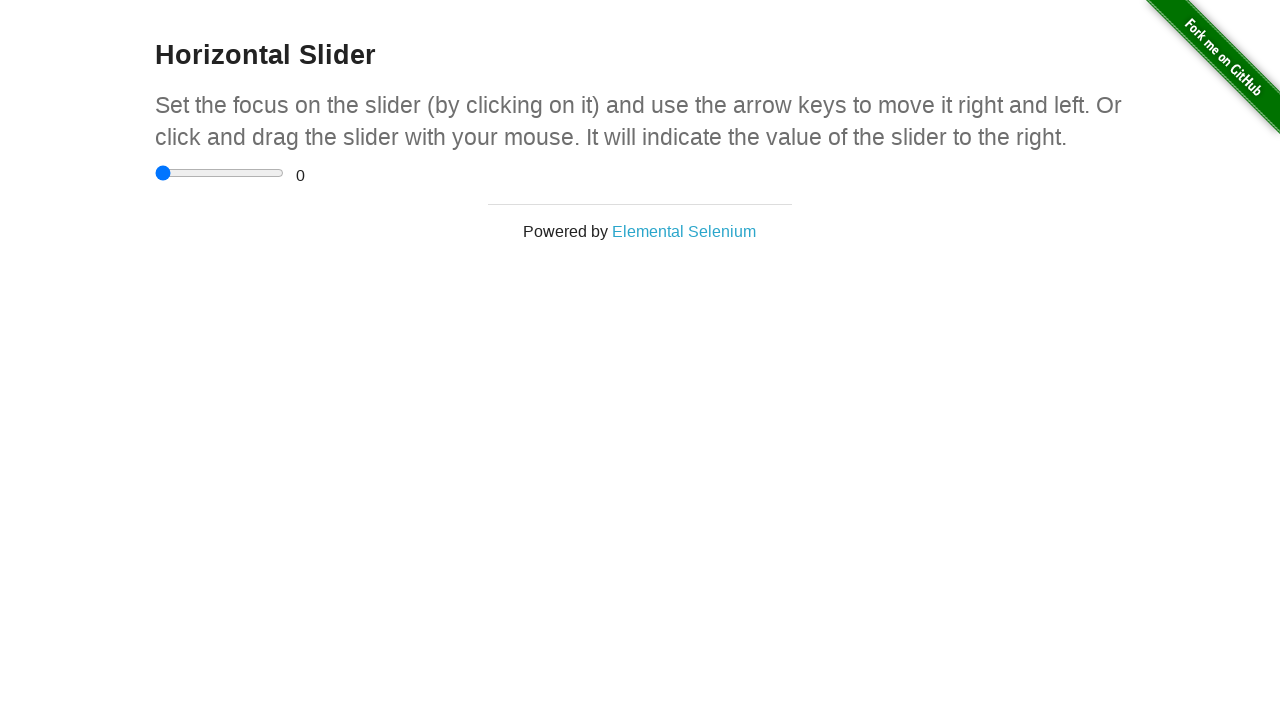

Retrieved slider bounding box coordinates
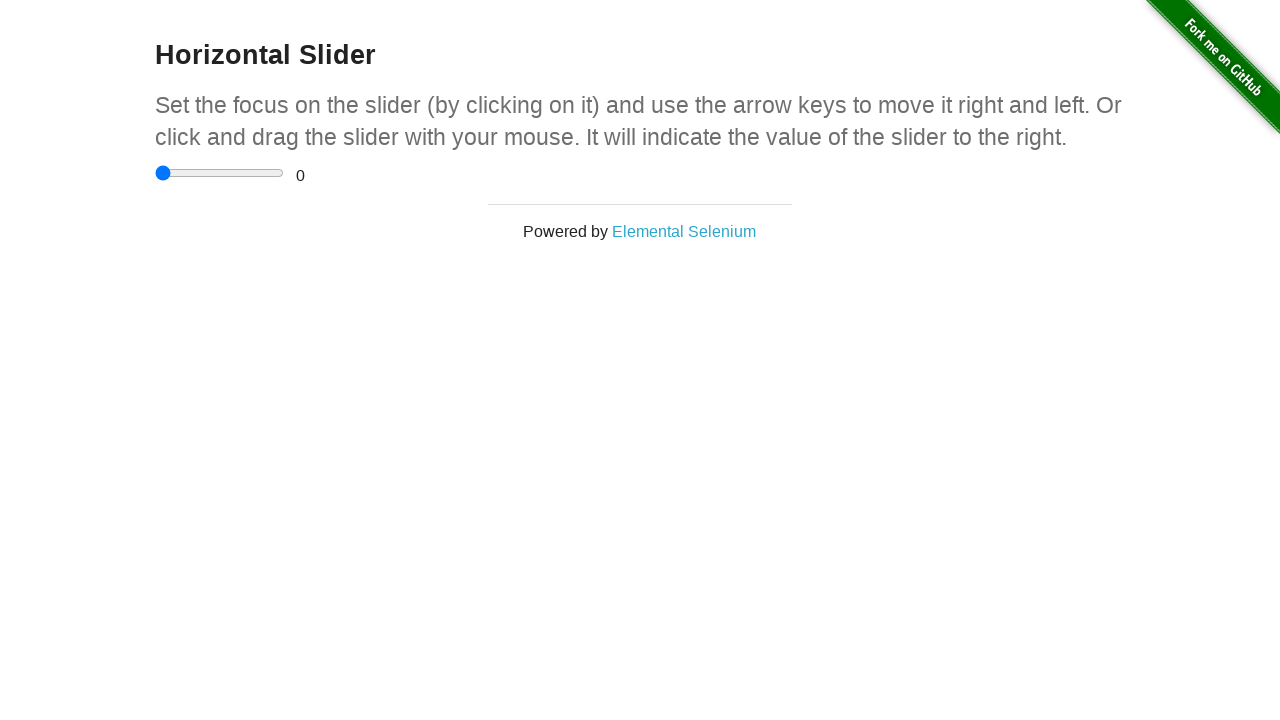

Moved mouse to center of slider at (220, 173)
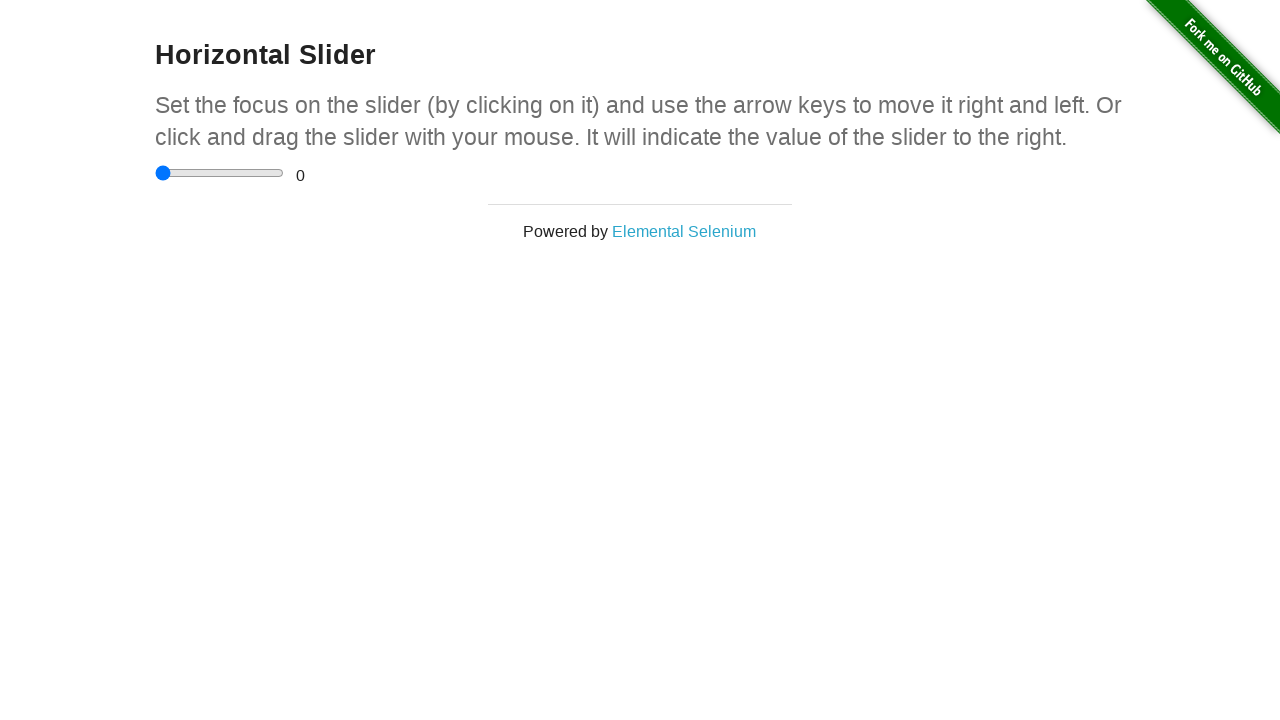

Pressed mouse button down on slider at (220, 173)
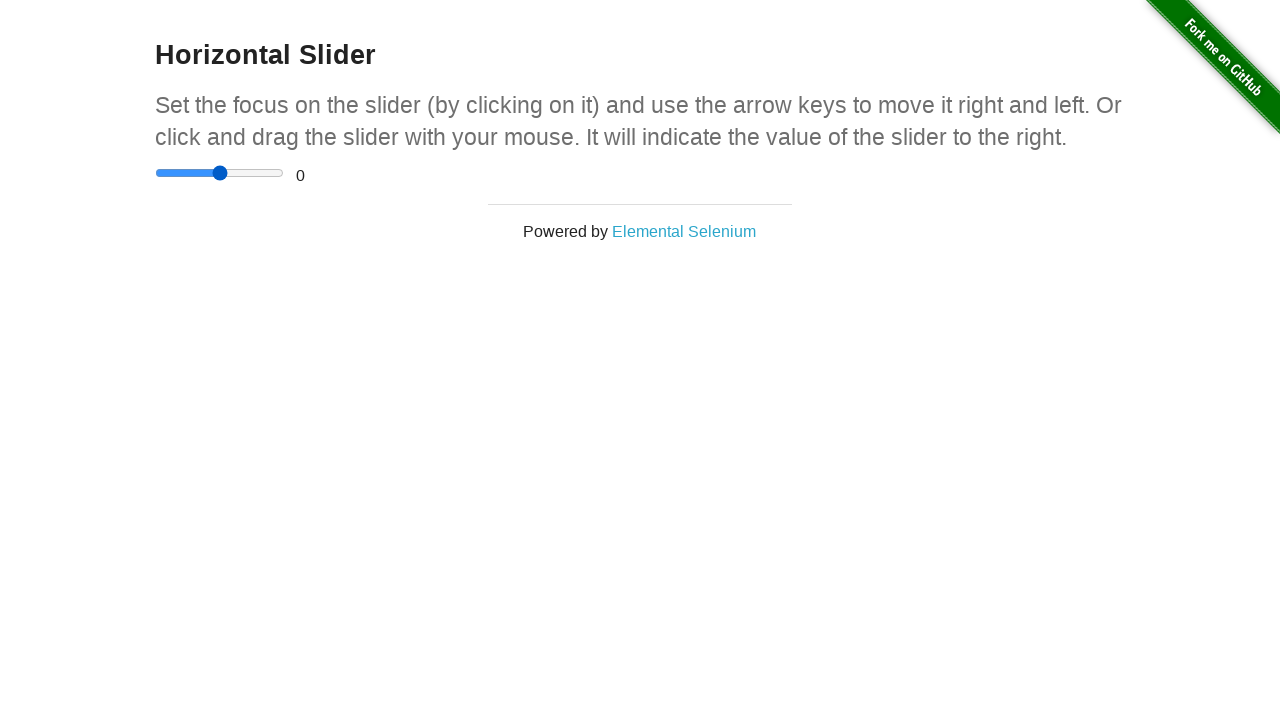

Dragged slider to the right by 55 pixels at (274, 173)
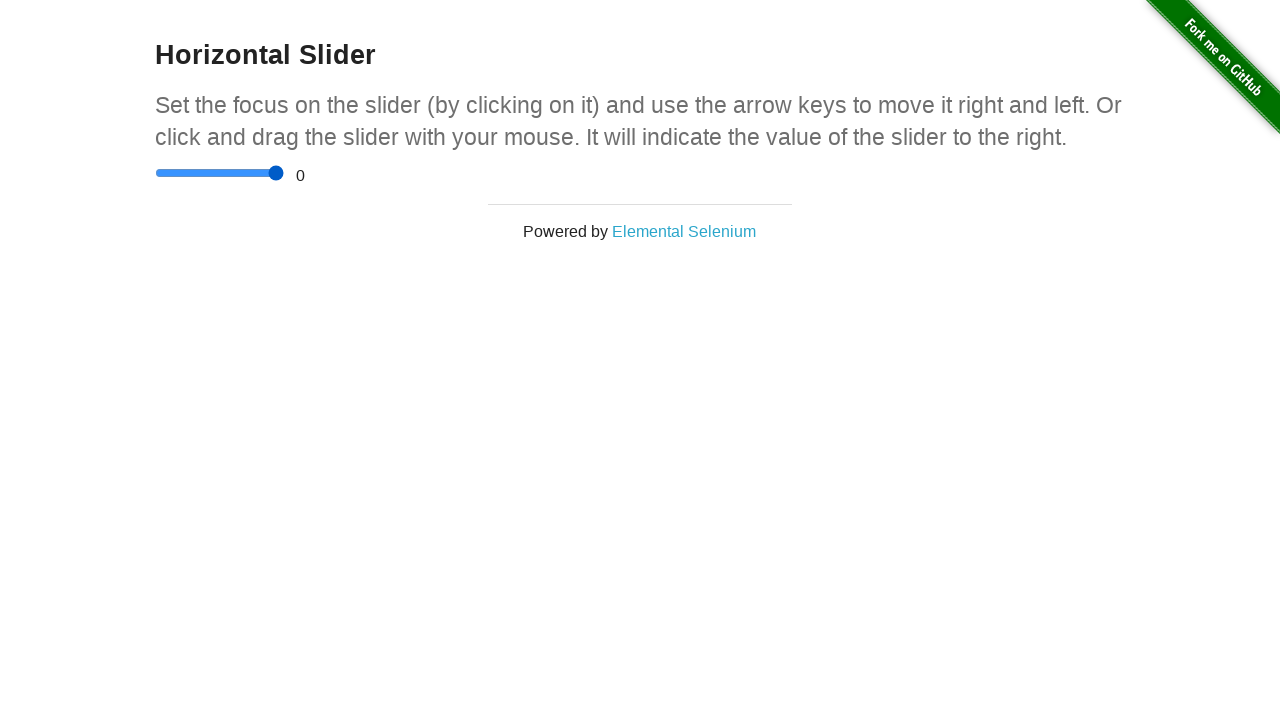

Released mouse button to complete slider drag at (274, 173)
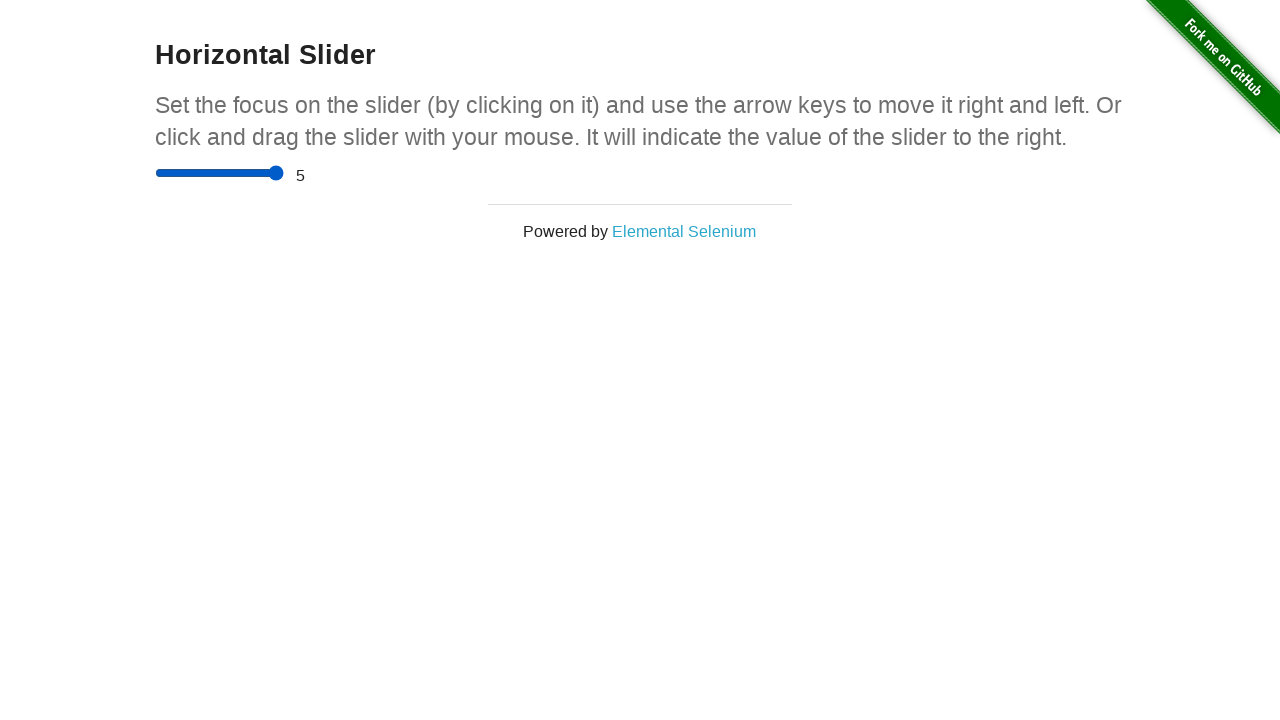

Navigated back to previous page
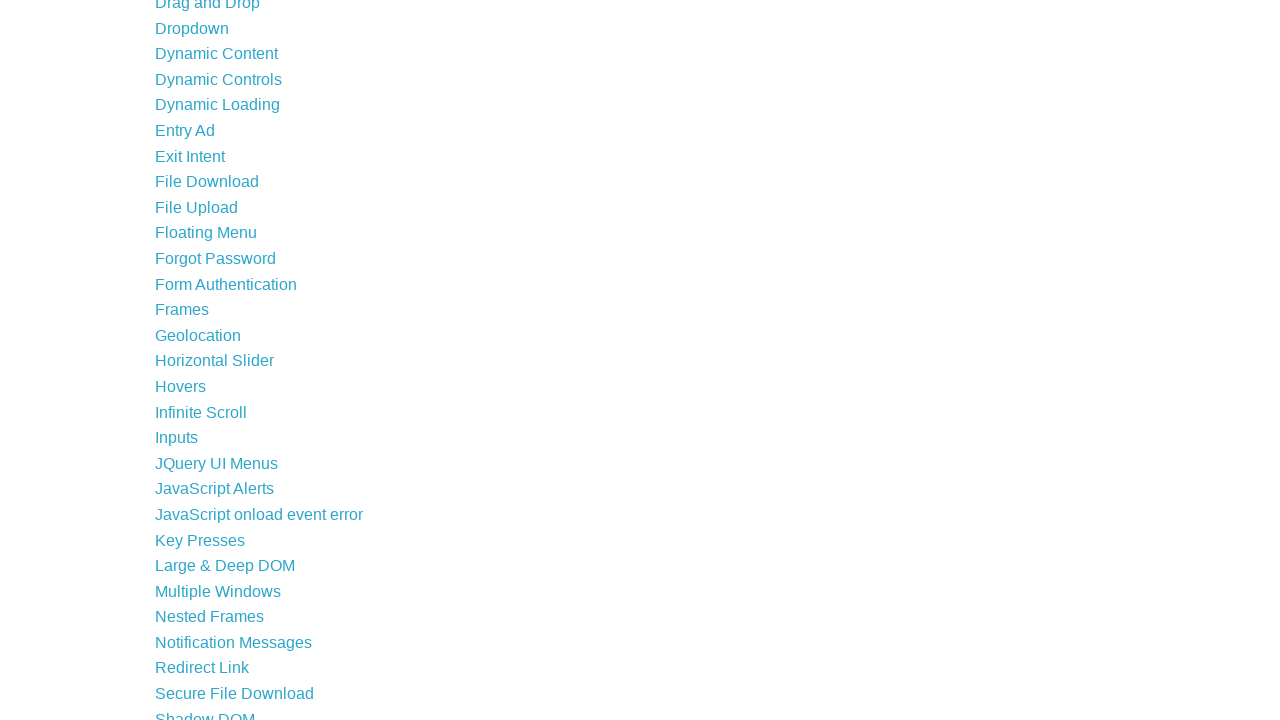

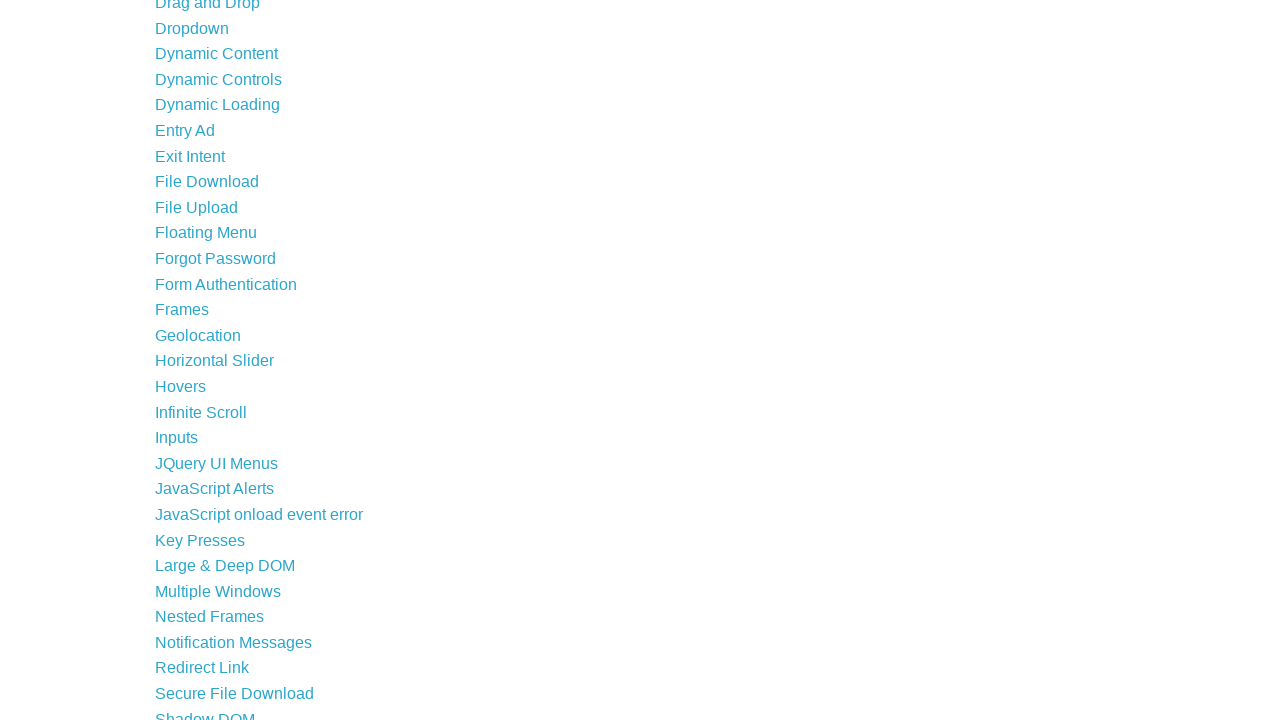